Navigates to the Quotes to Scrape website, verifies page content loads including the tags section, then clicks through the "Next" pagination link across multiple pages to navigate through quote listings.

Starting URL: http://quotes.toscrape.com/

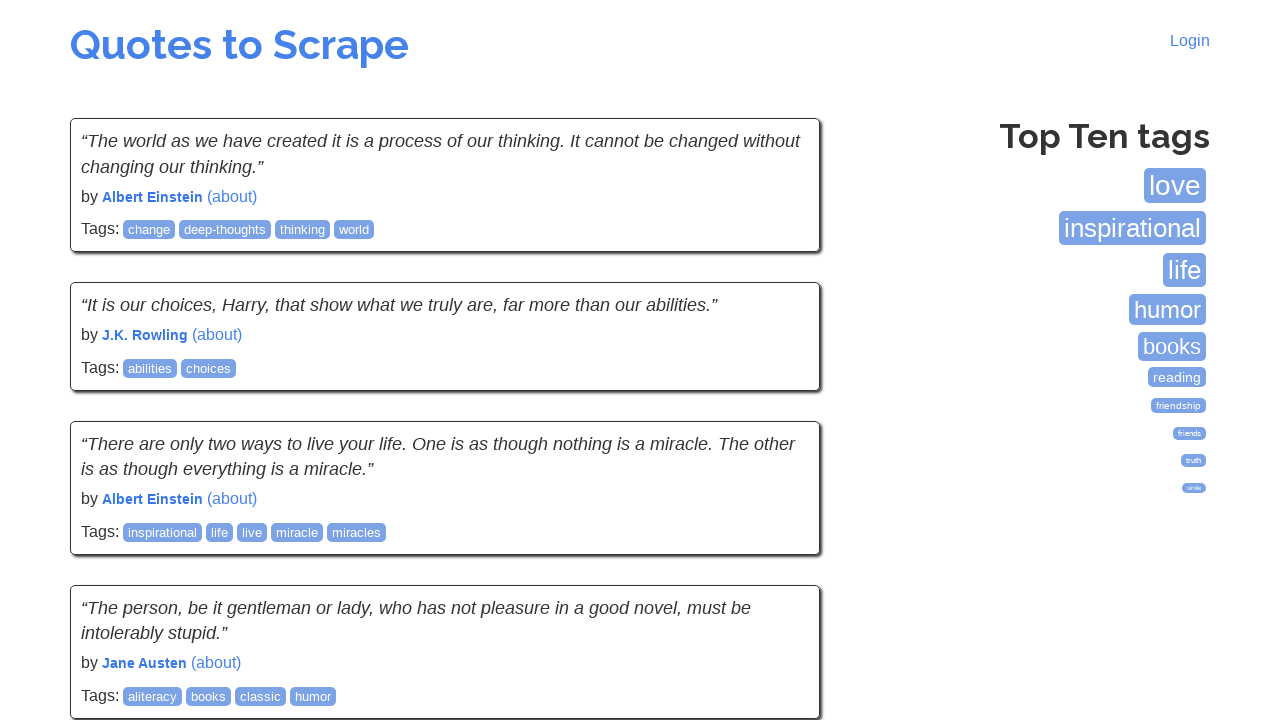

Navigated to Quotes to Scrape website
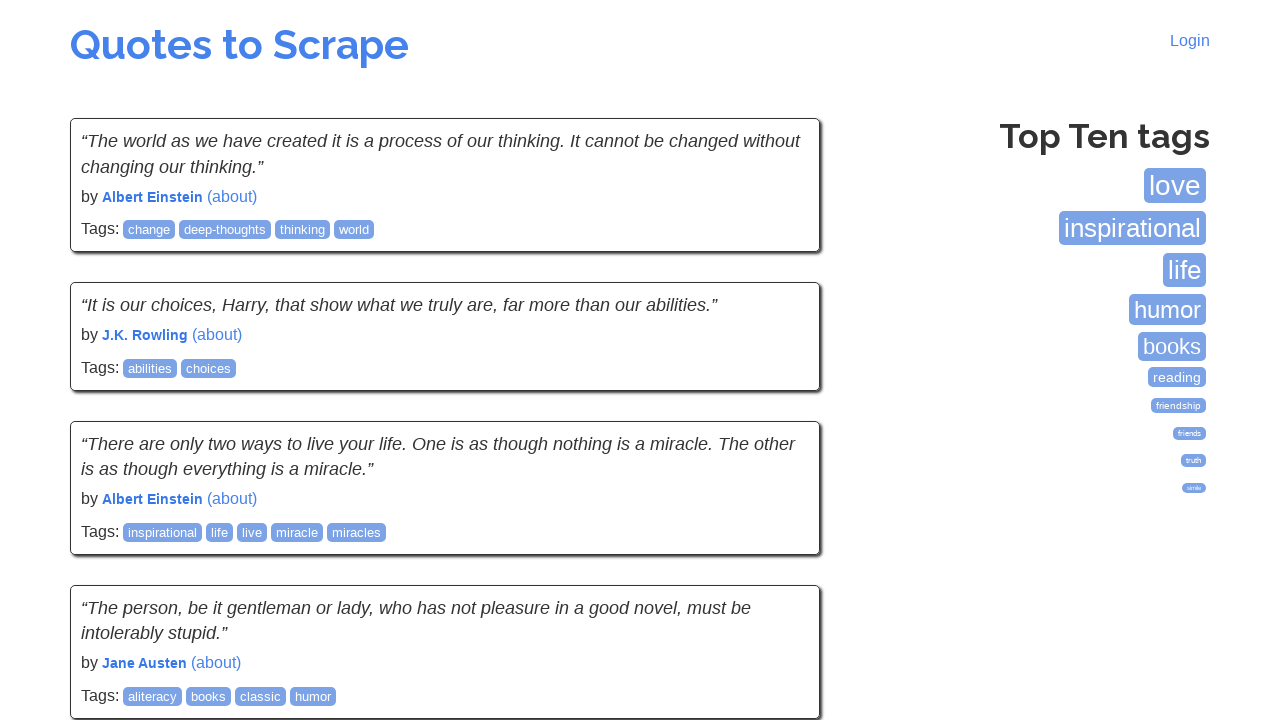

Tags section loaded and verified
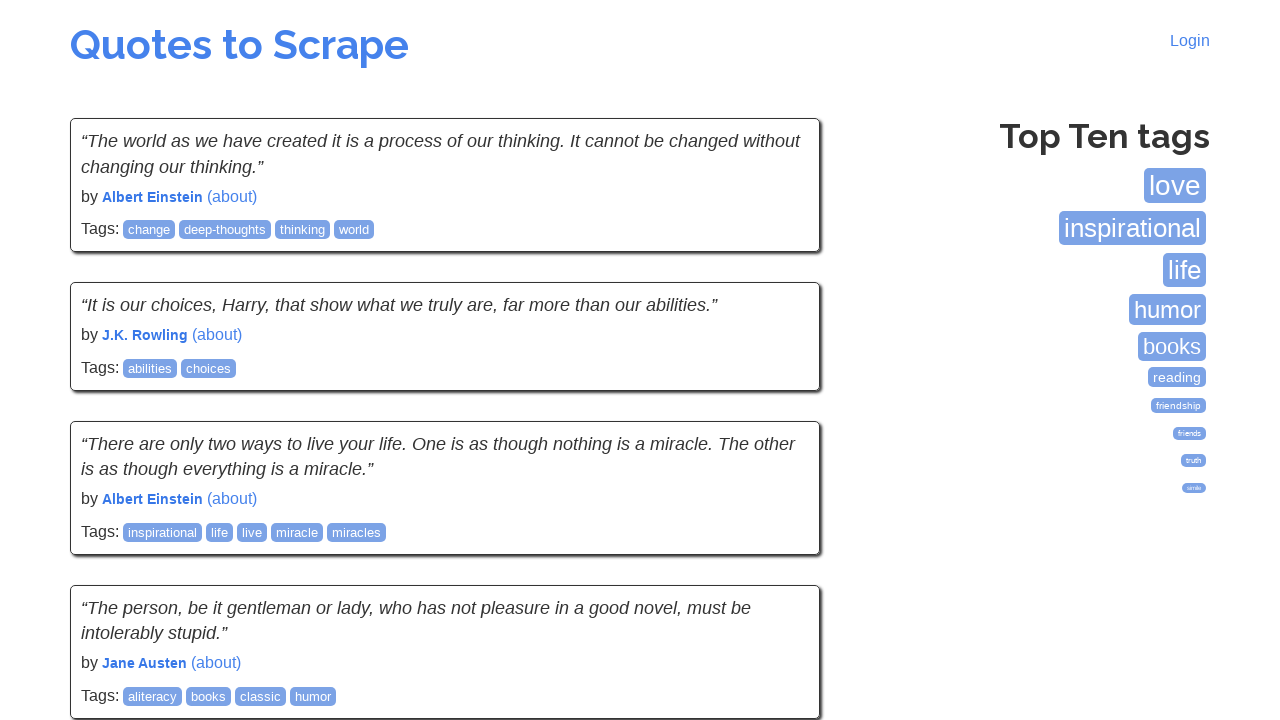

Page title (h2) element verified
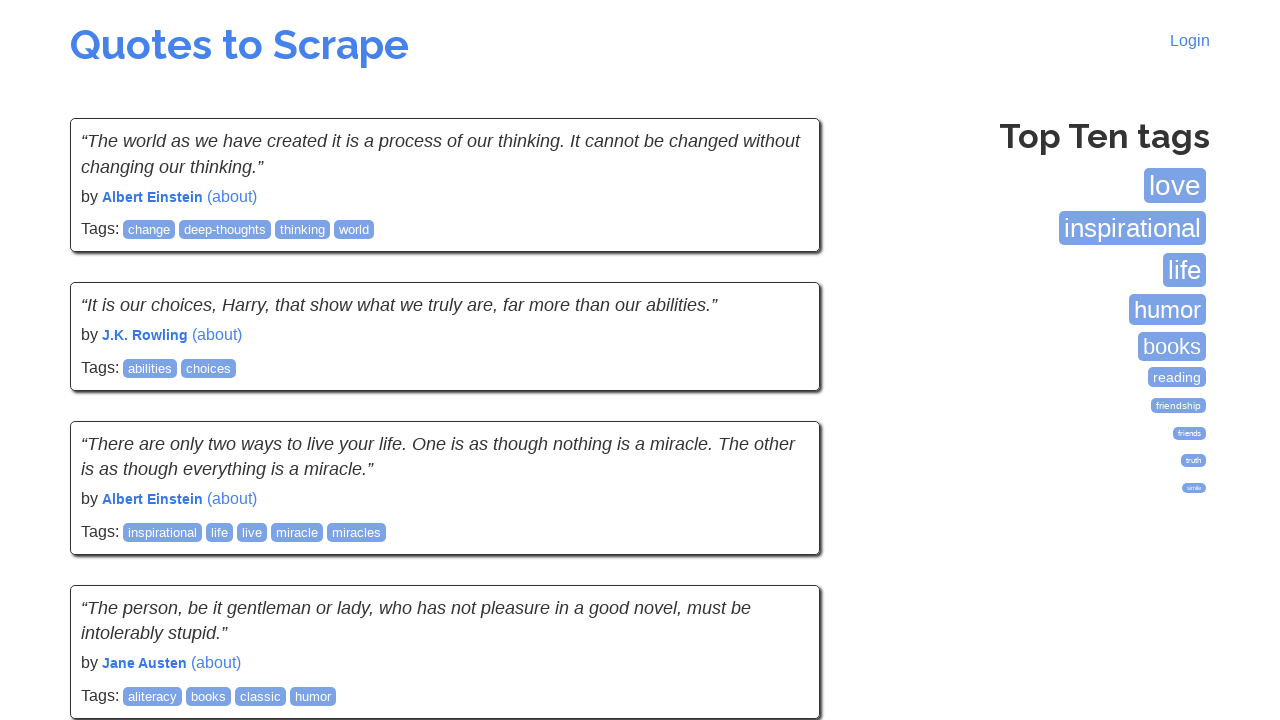

Tag links verified on page
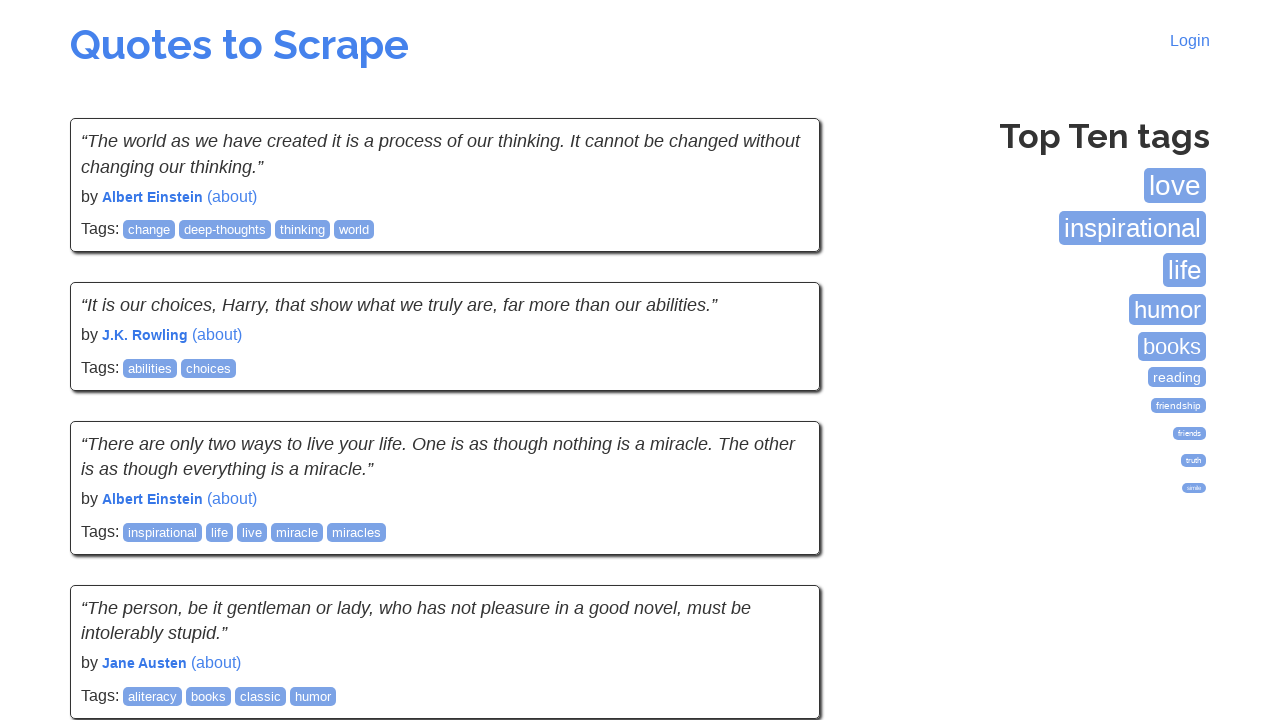

Quotes loaded on page 1
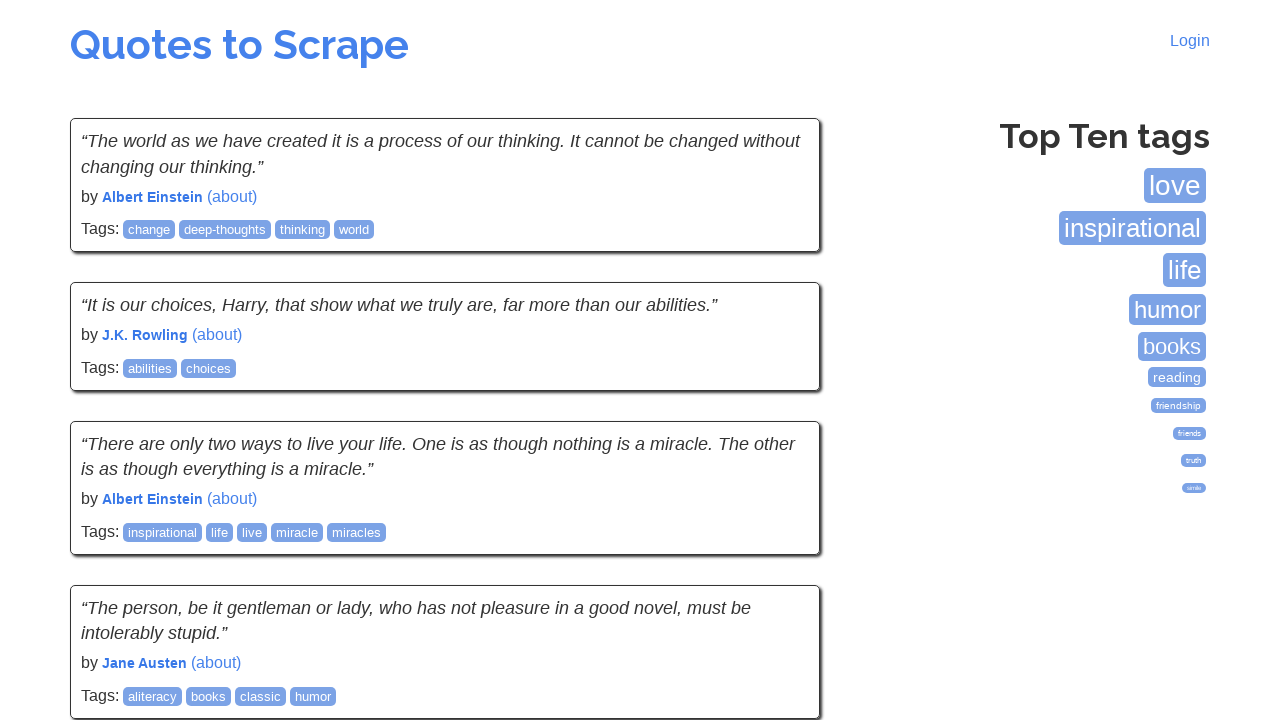

Clicked Next link to navigate from page 1 to page 2 at (778, 542) on li.next a
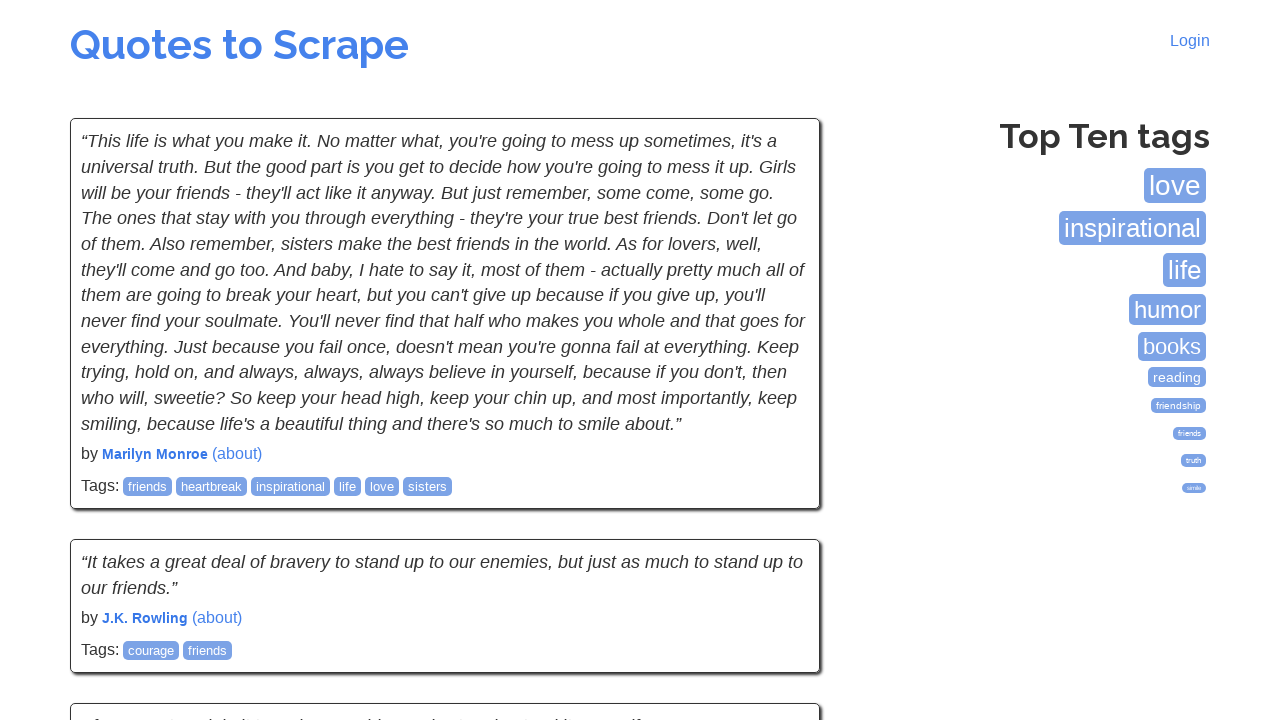

Page 2 fully loaded
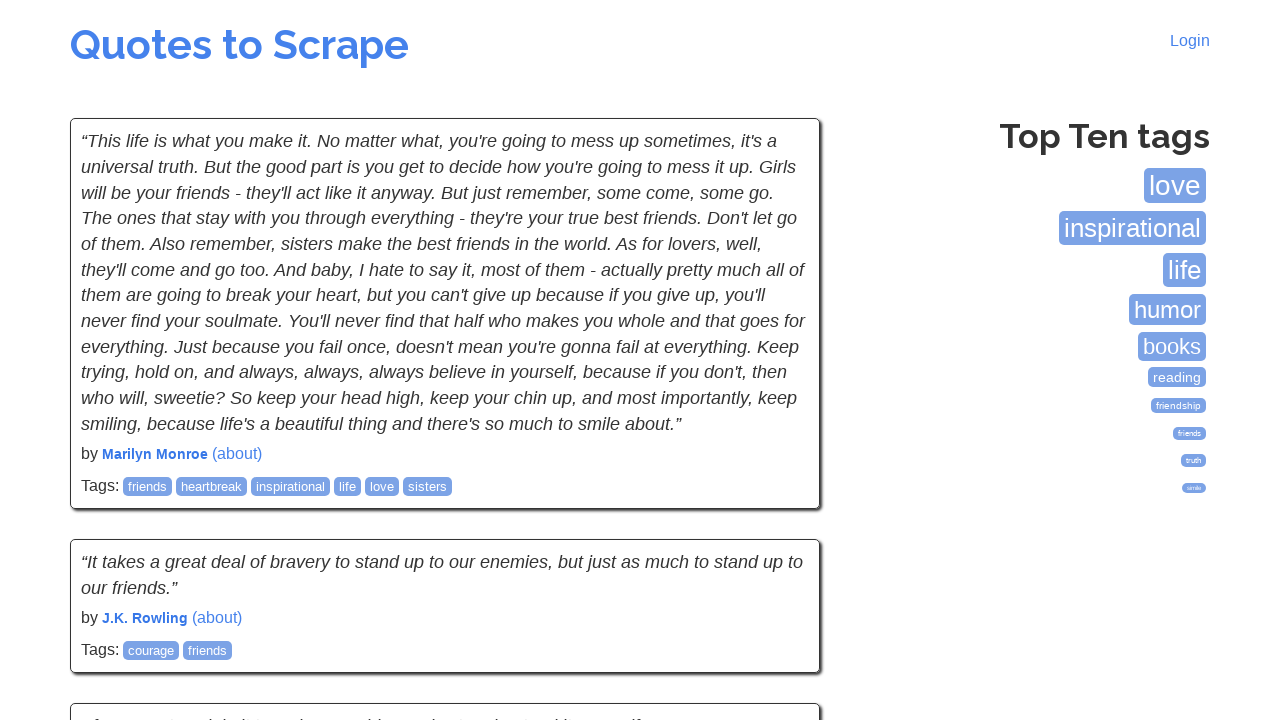

Quotes loaded on page 2
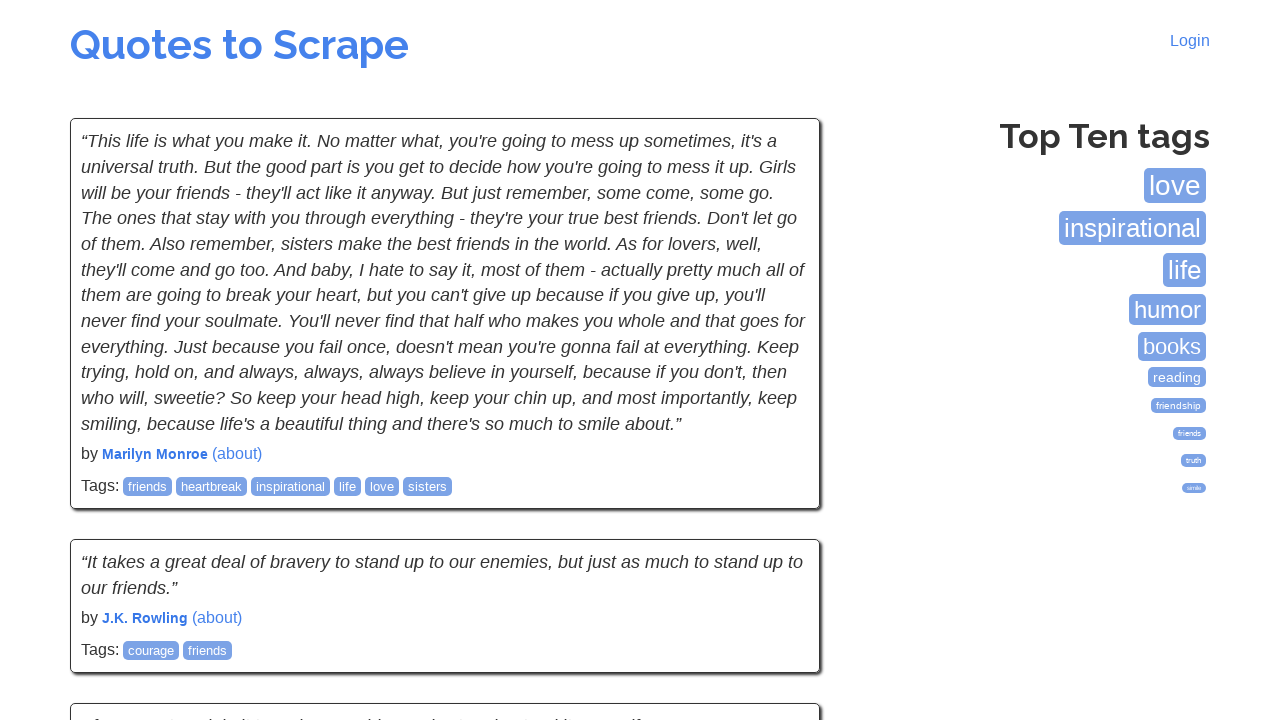

Clicked Next link to navigate from page 2 to page 3 at (778, 542) on li.next a
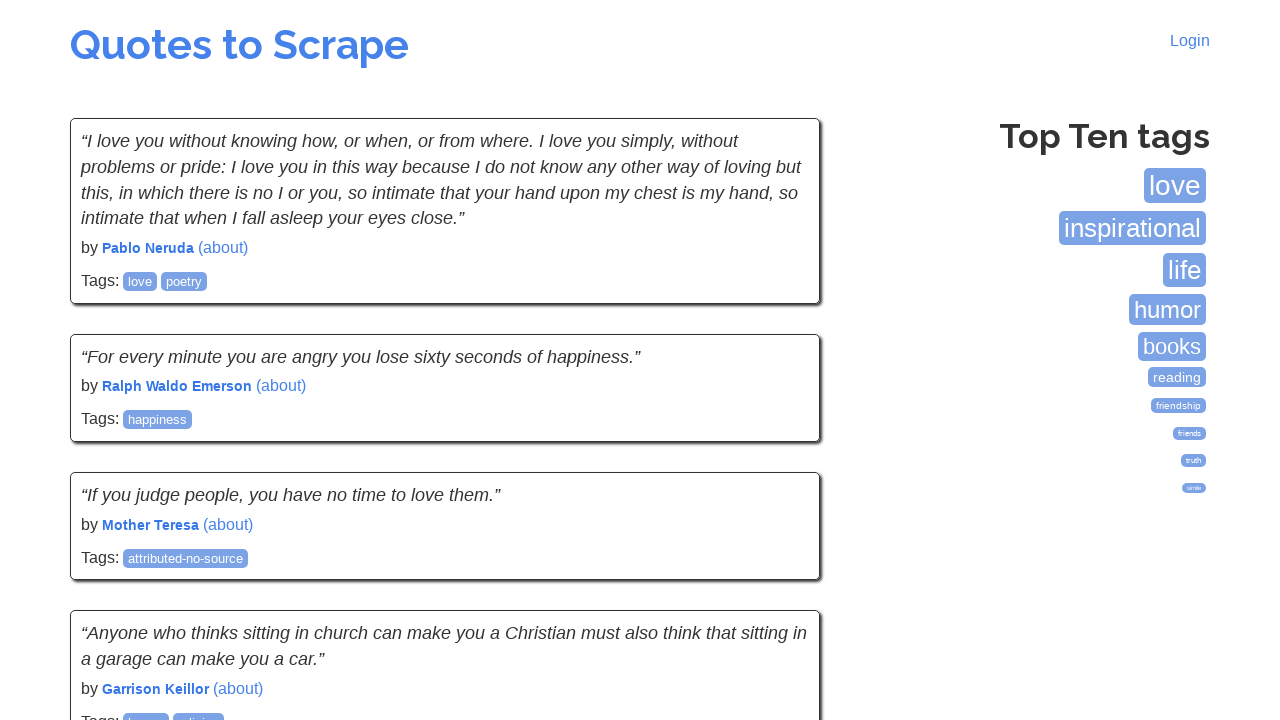

Page 3 fully loaded
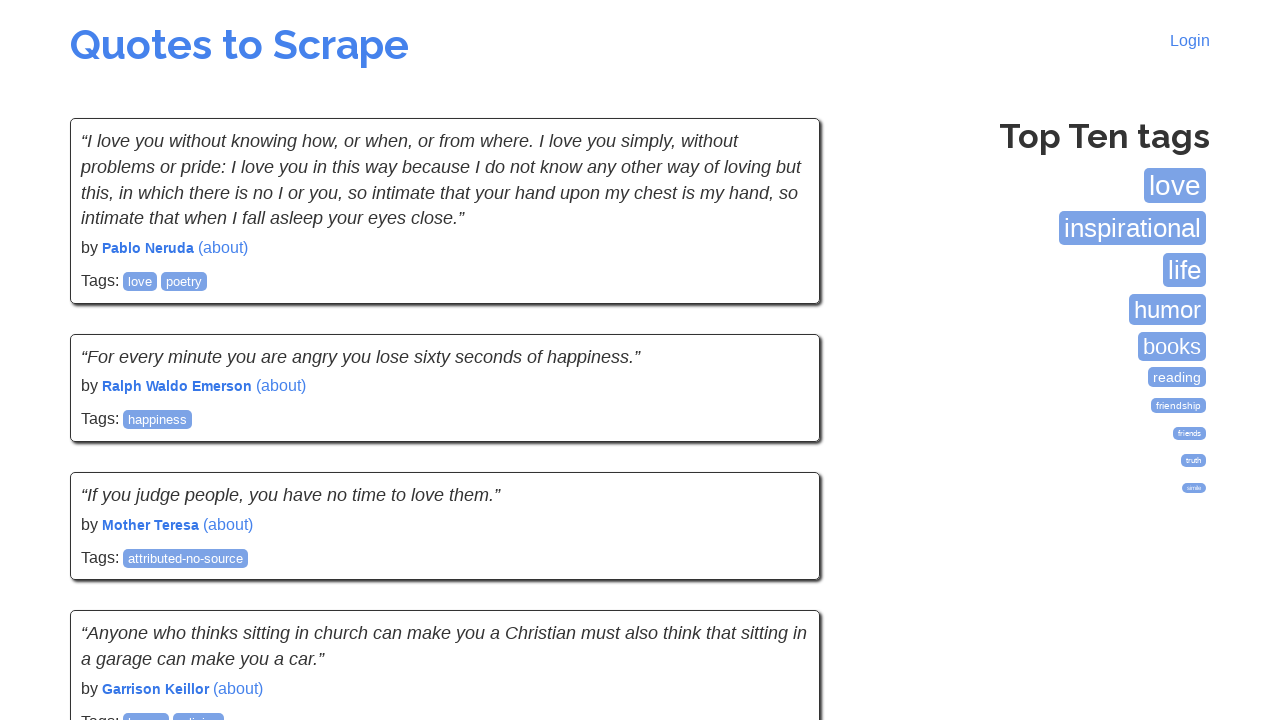

Quotes loaded on page 3
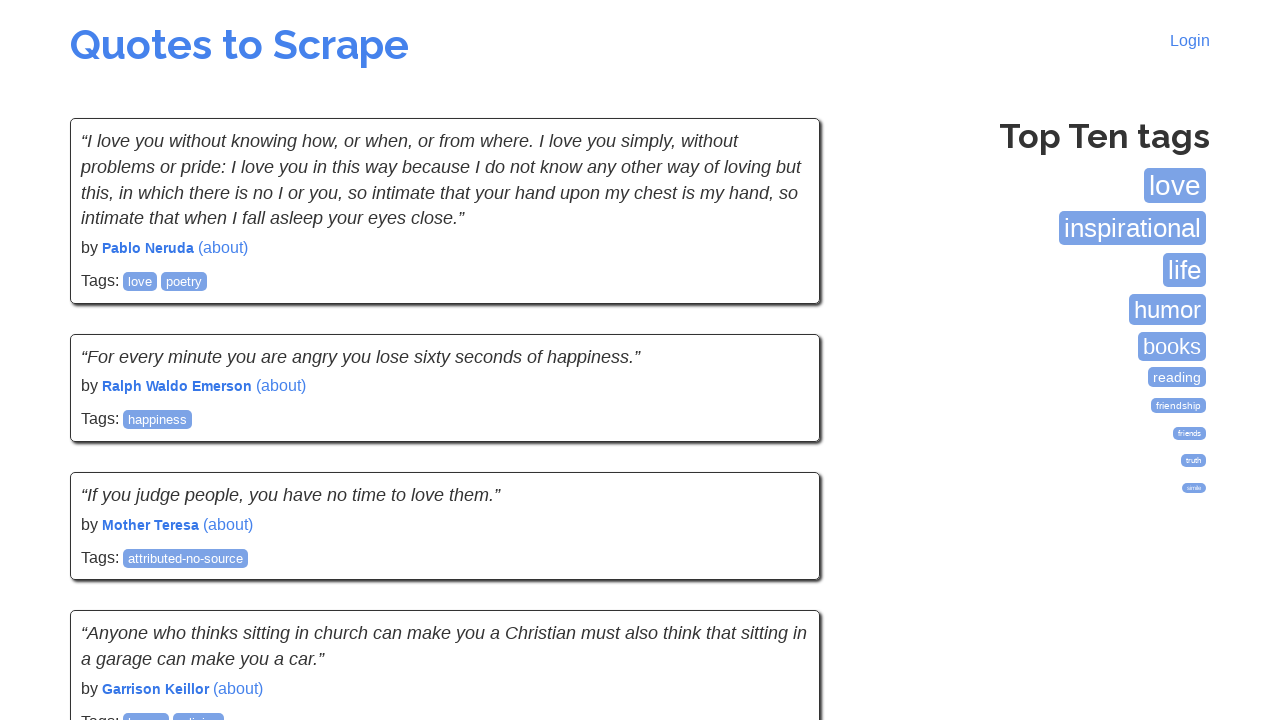

Clicked Next link to navigate from page 3 to page 4 at (778, 542) on li.next a
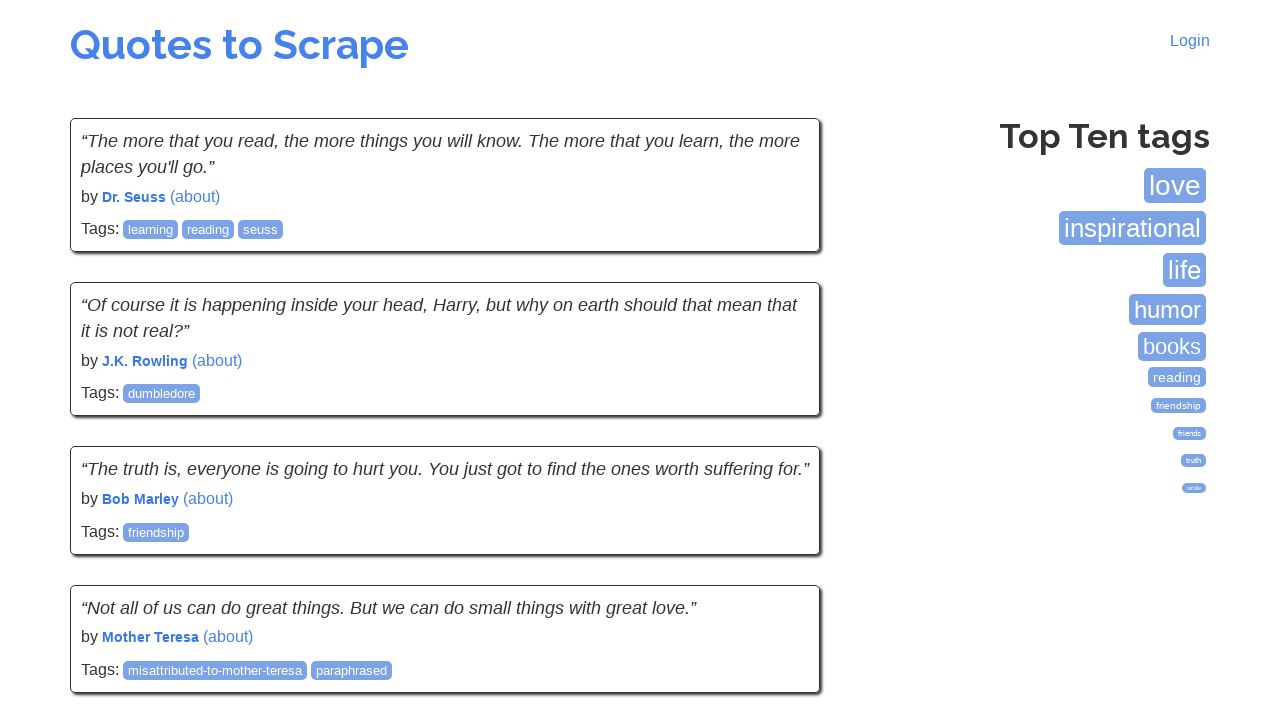

Page 4 fully loaded
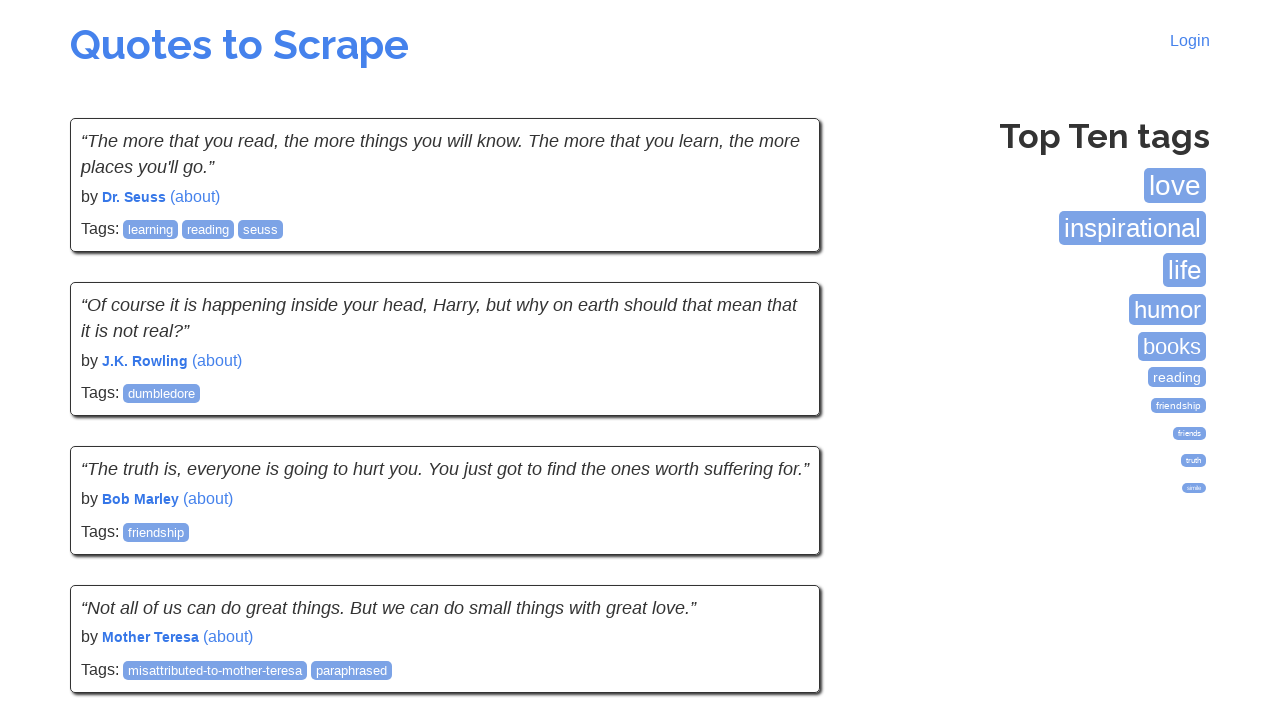

Quotes loaded on page 4
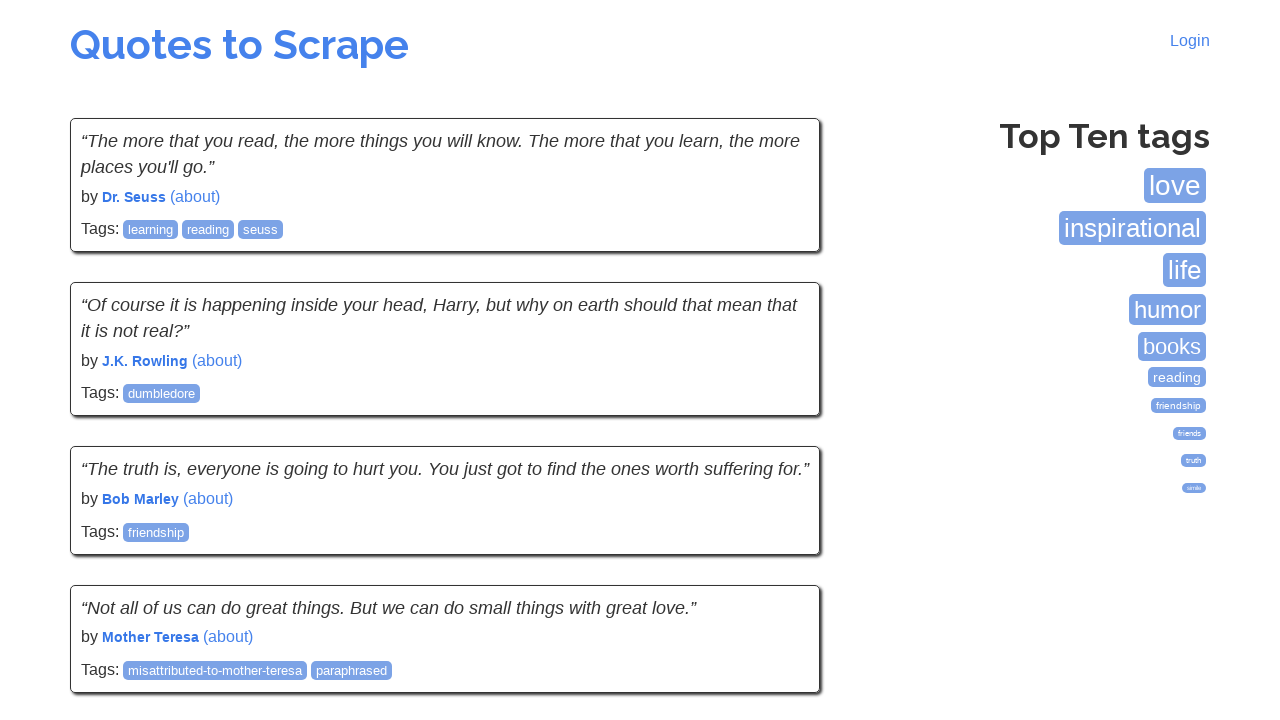

Clicked Next link to navigate from page 4 to page 5 at (778, 542) on li.next a
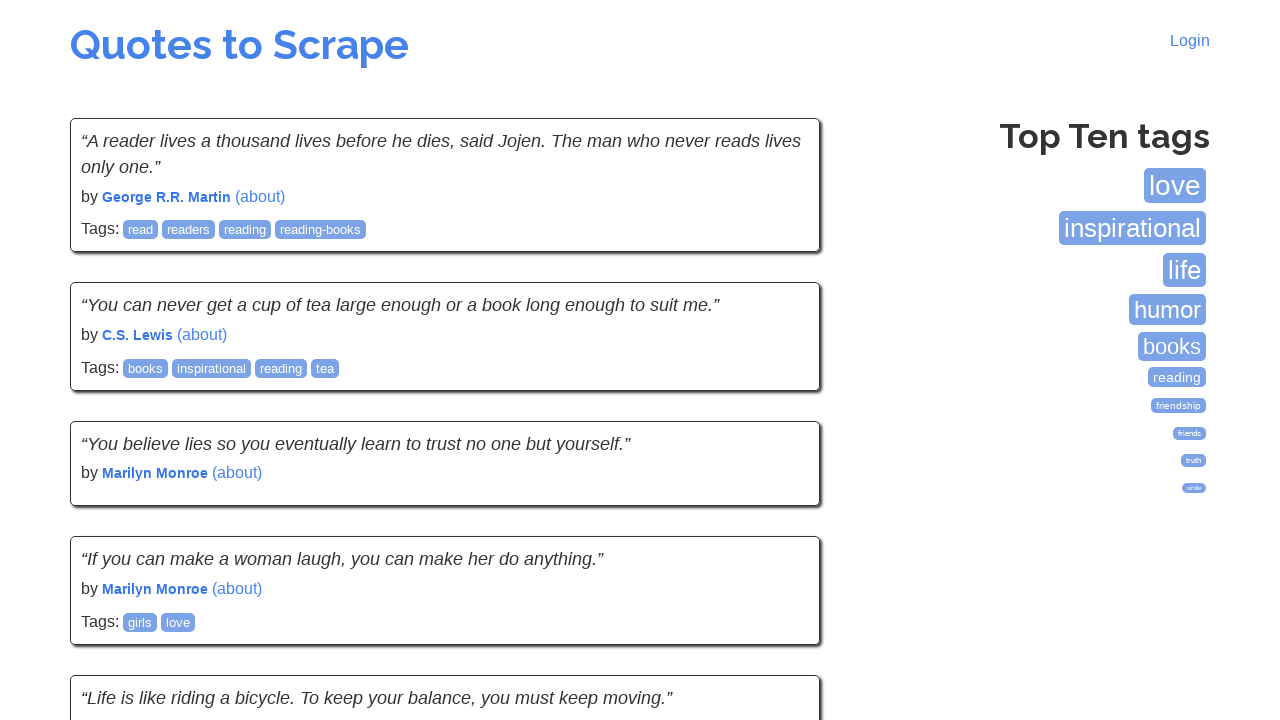

Page 5 fully loaded
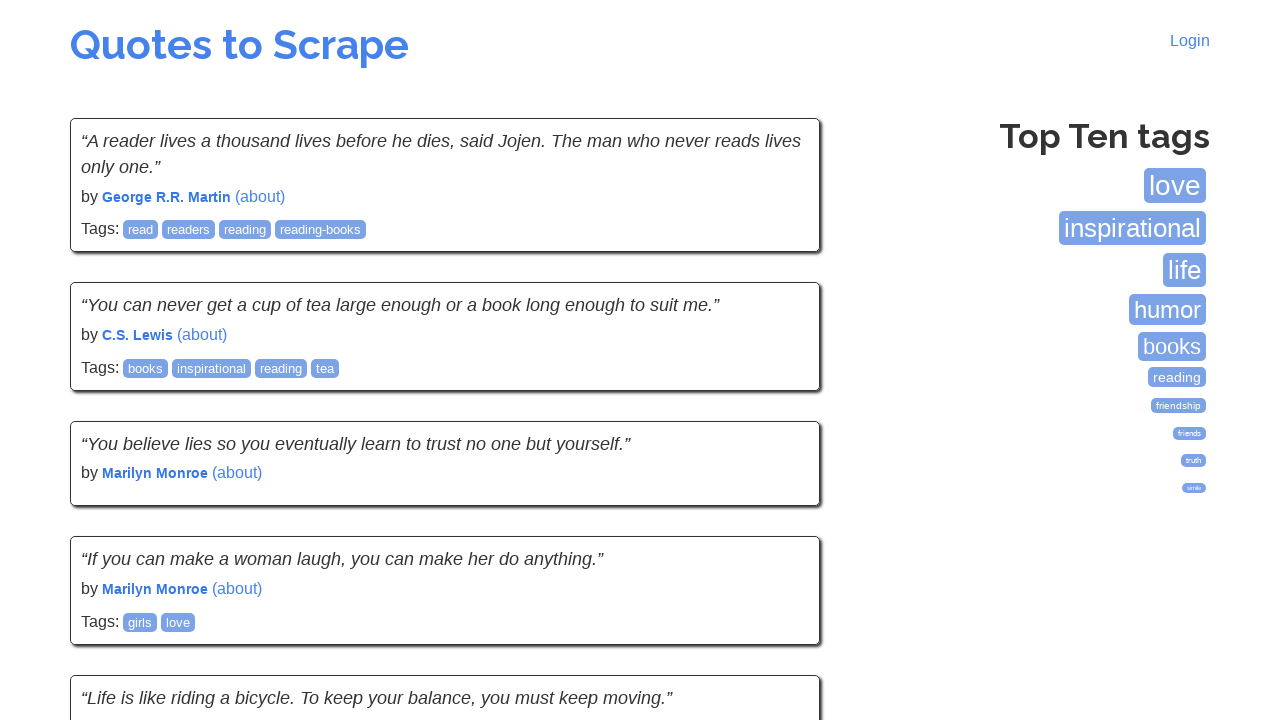

Quotes loaded on page 5
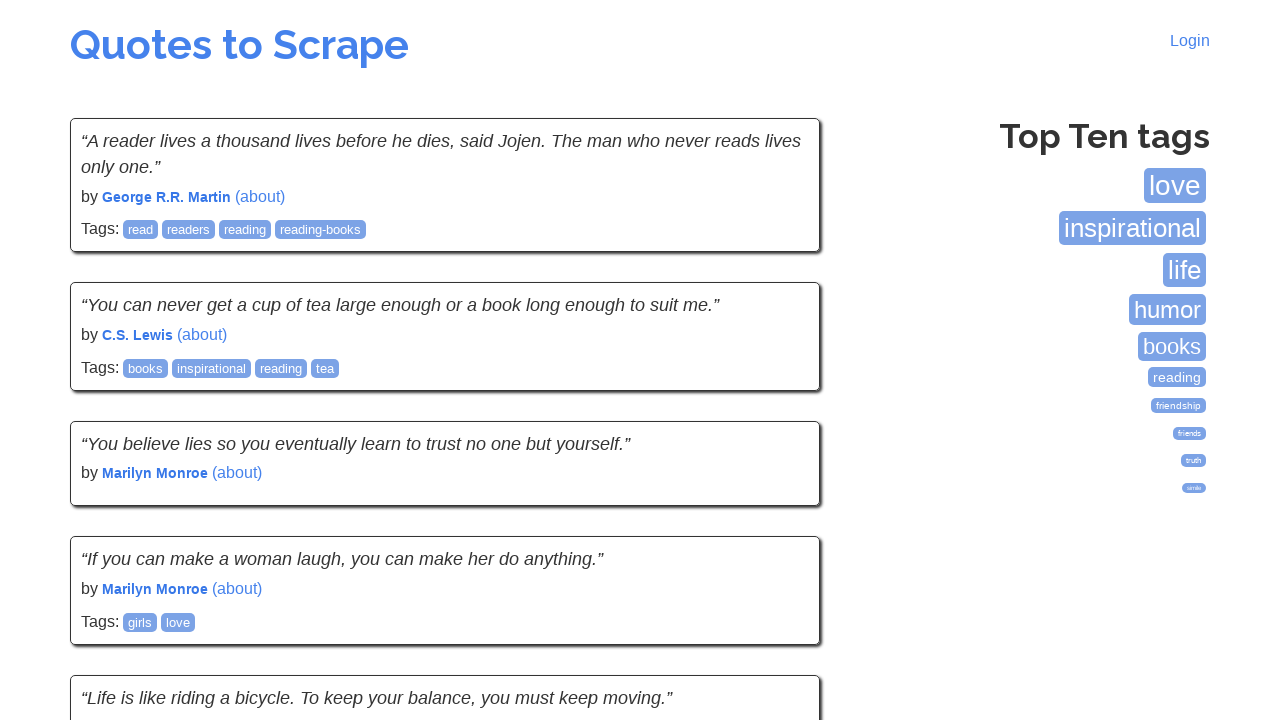

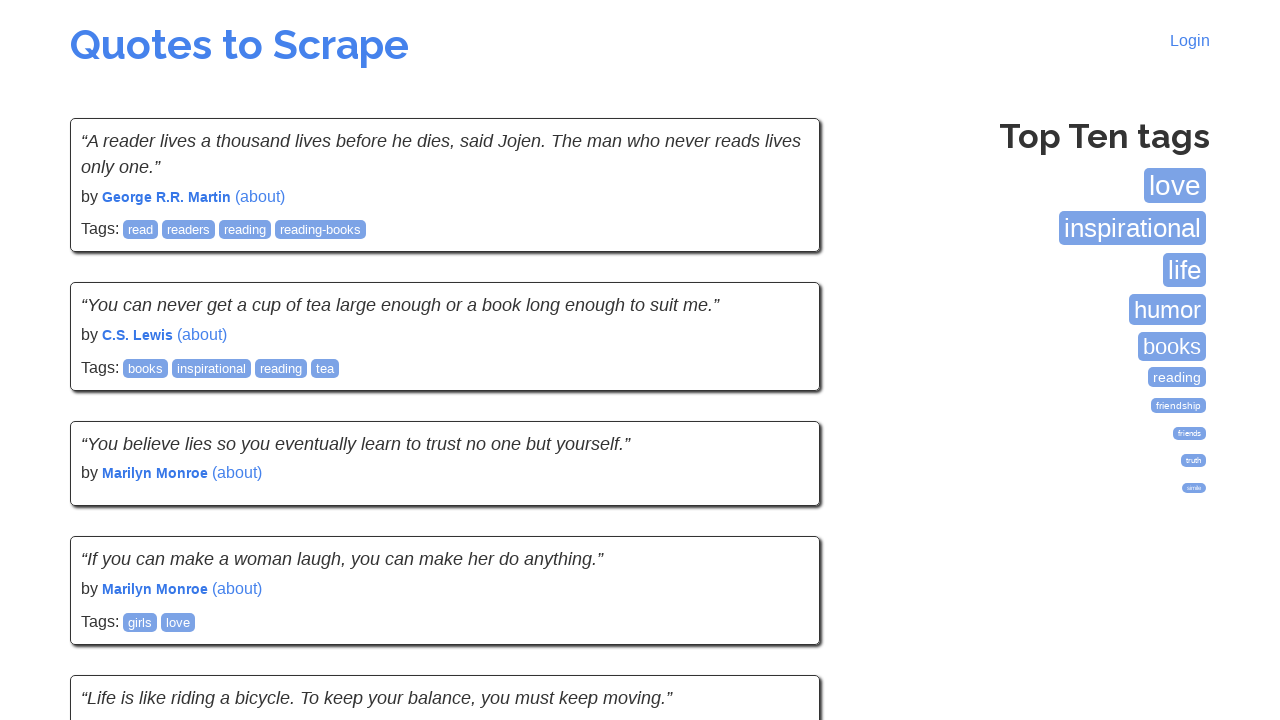